Tests dynamic controls functionality by toggling a checkbox's visibility and then selecting it when it reappears

Starting URL: https://v1.training-support.net/selenium/dynamic-controls

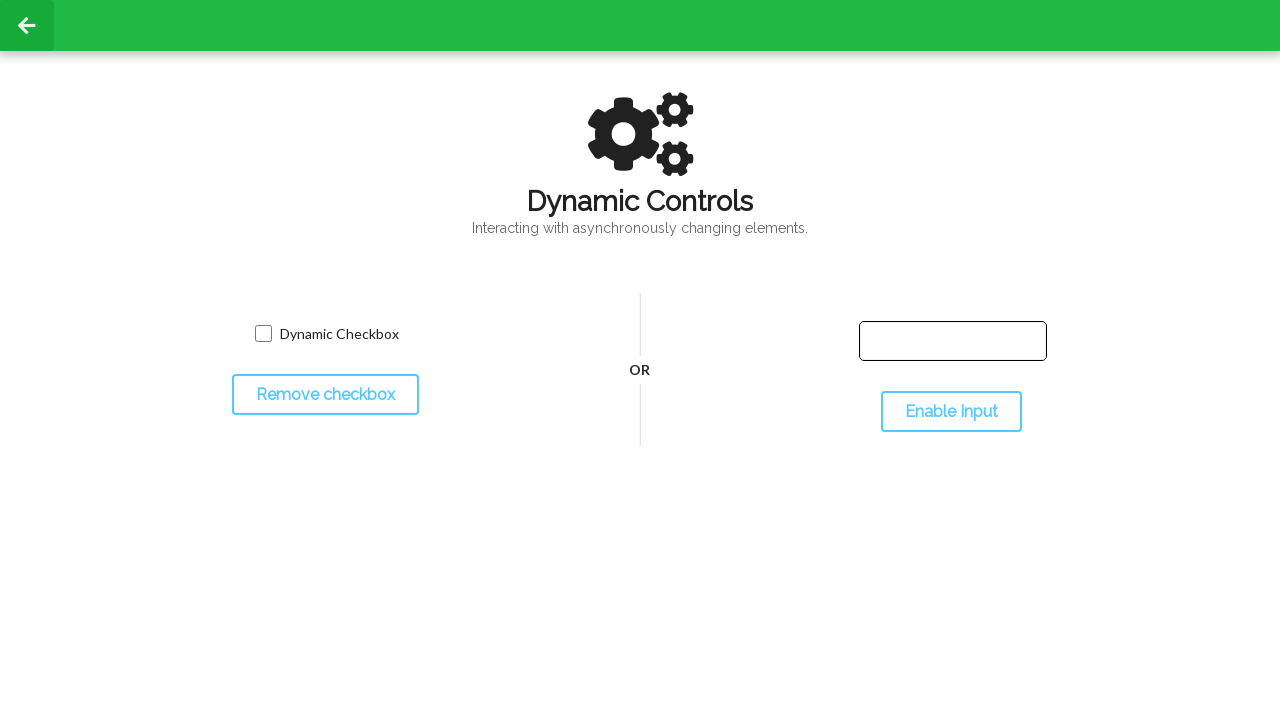

Navigated to dynamic controls test page
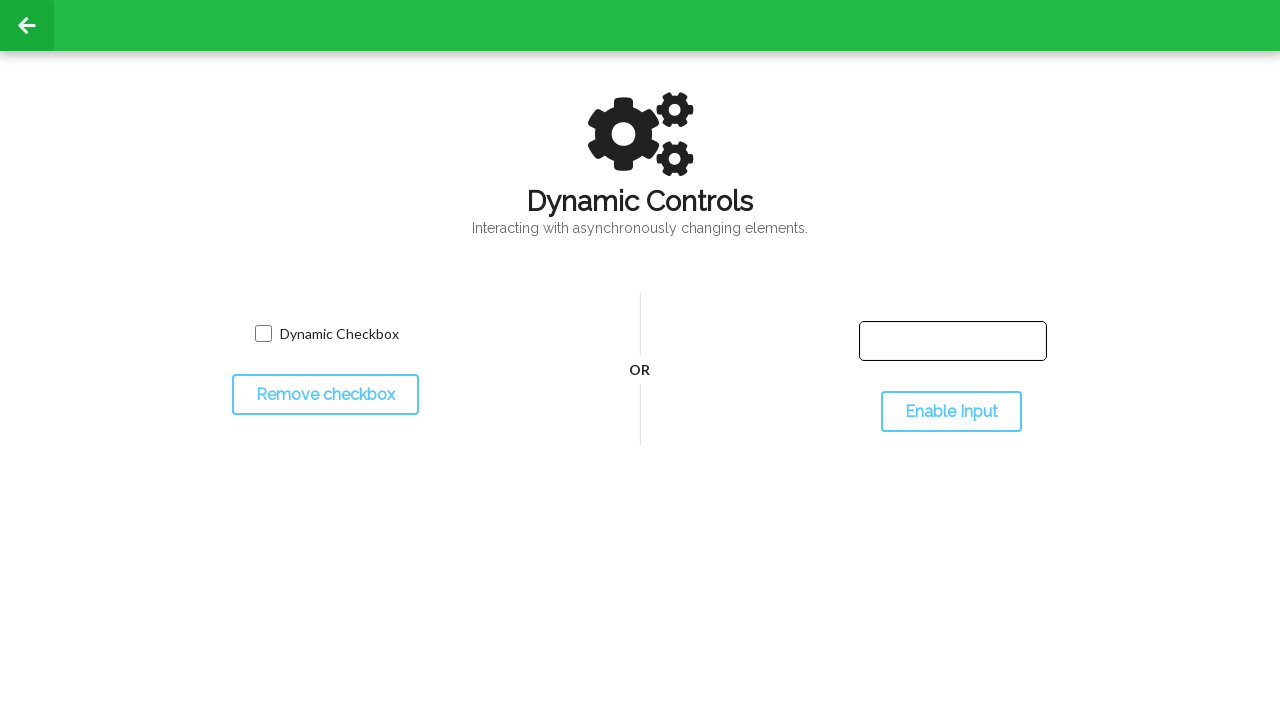

Clicked toggle button to hide checkbox at (325, 395) on #toggleCheckbox
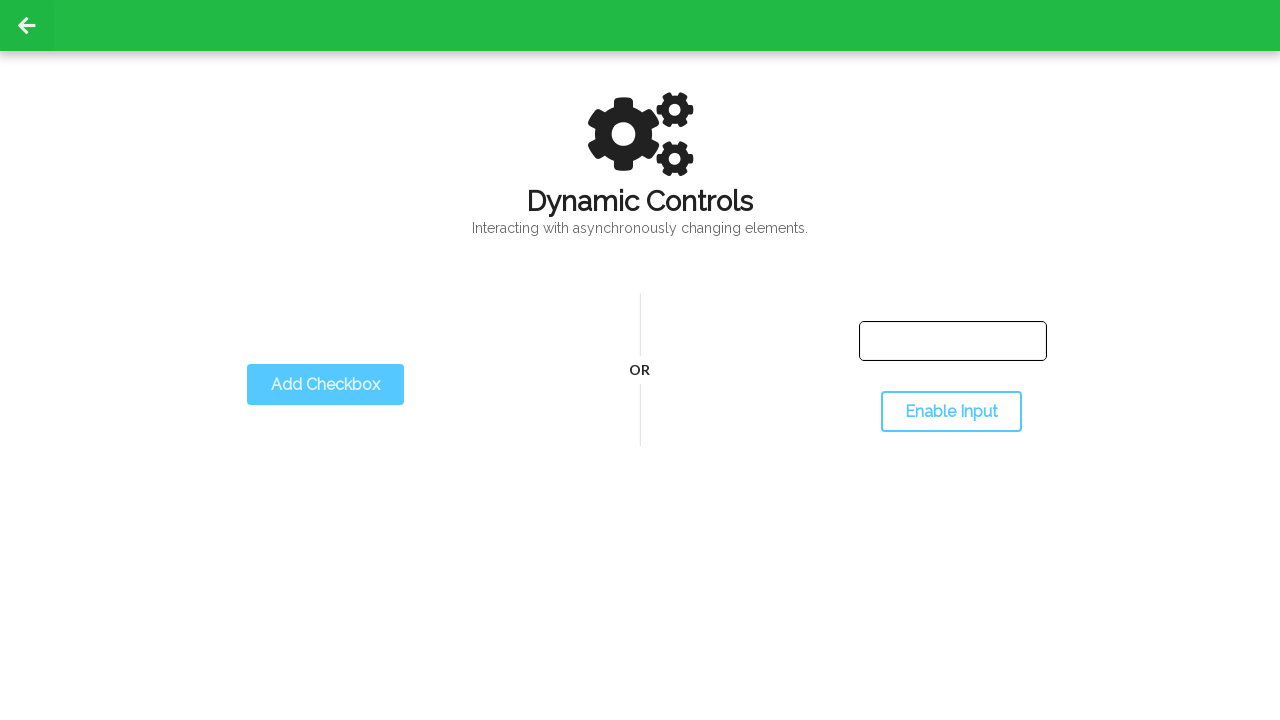

Checkbox disappeared after toggle
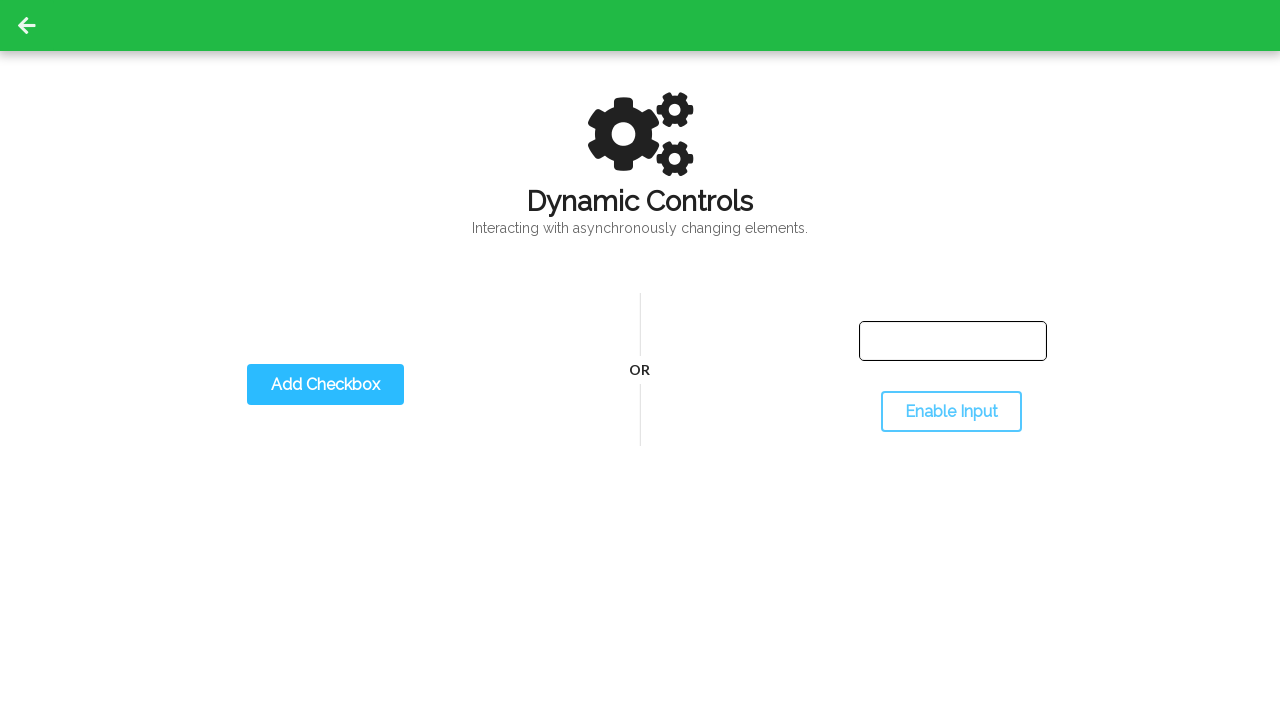

Clicked toggle button to show checkbox at (325, 385) on #toggleCheckbox
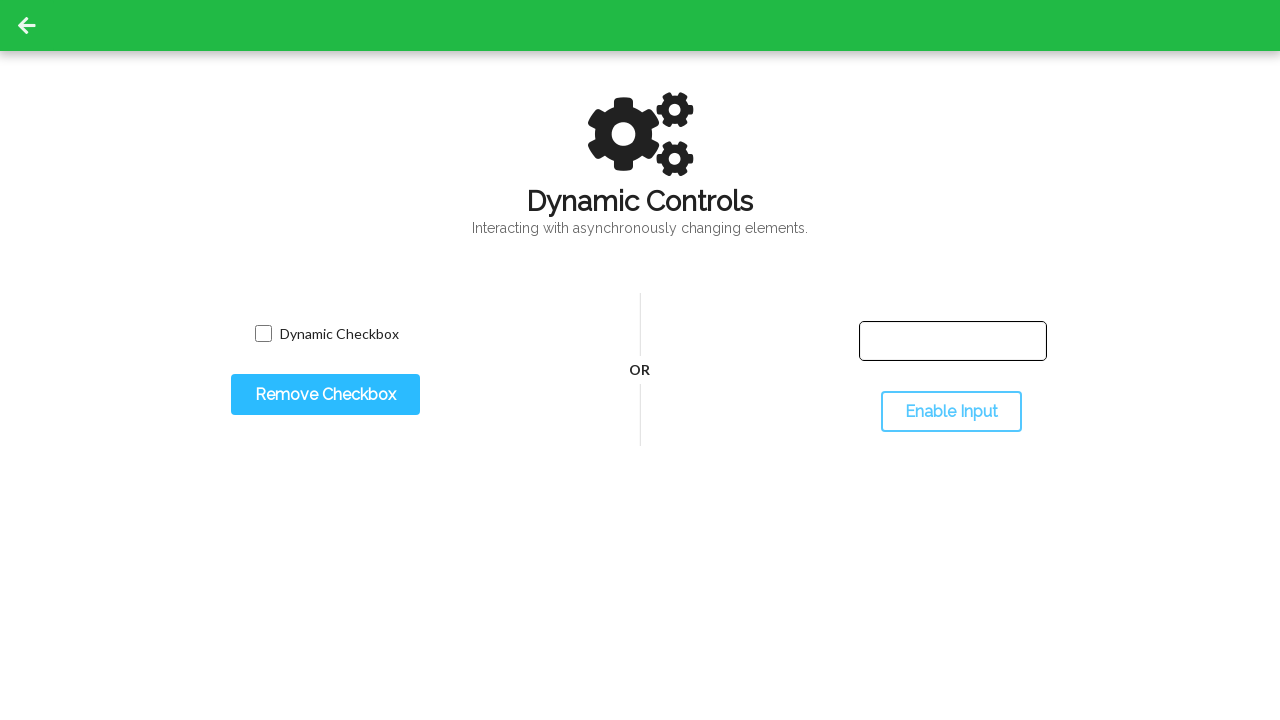

Checkbox reappeared after second toggle
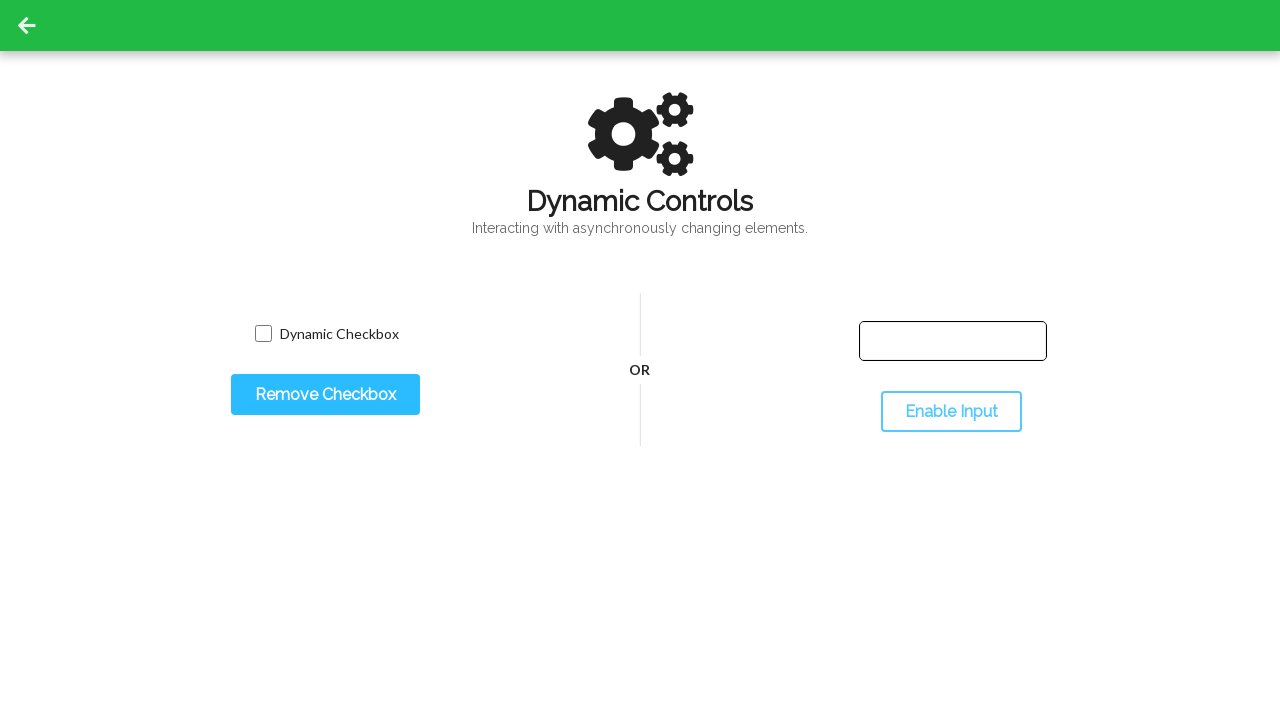

Clicked checkbox to select it at (263, 334) on #dynamicCheckbox
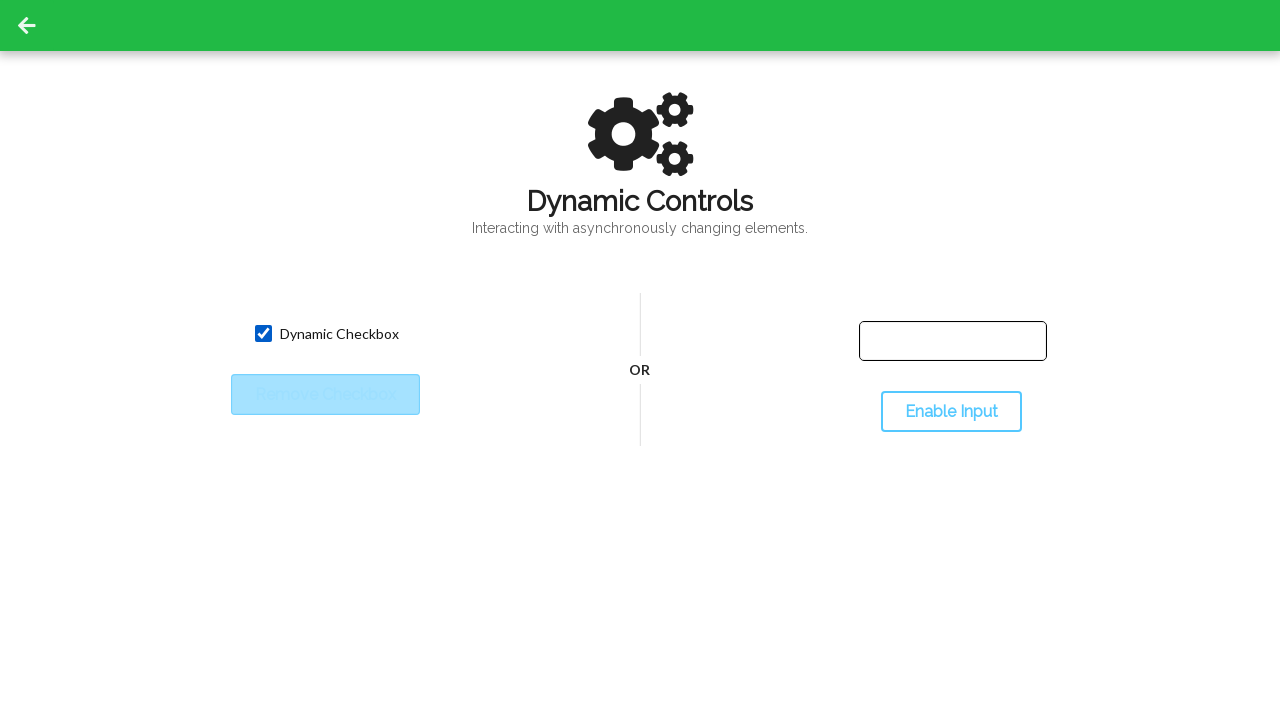

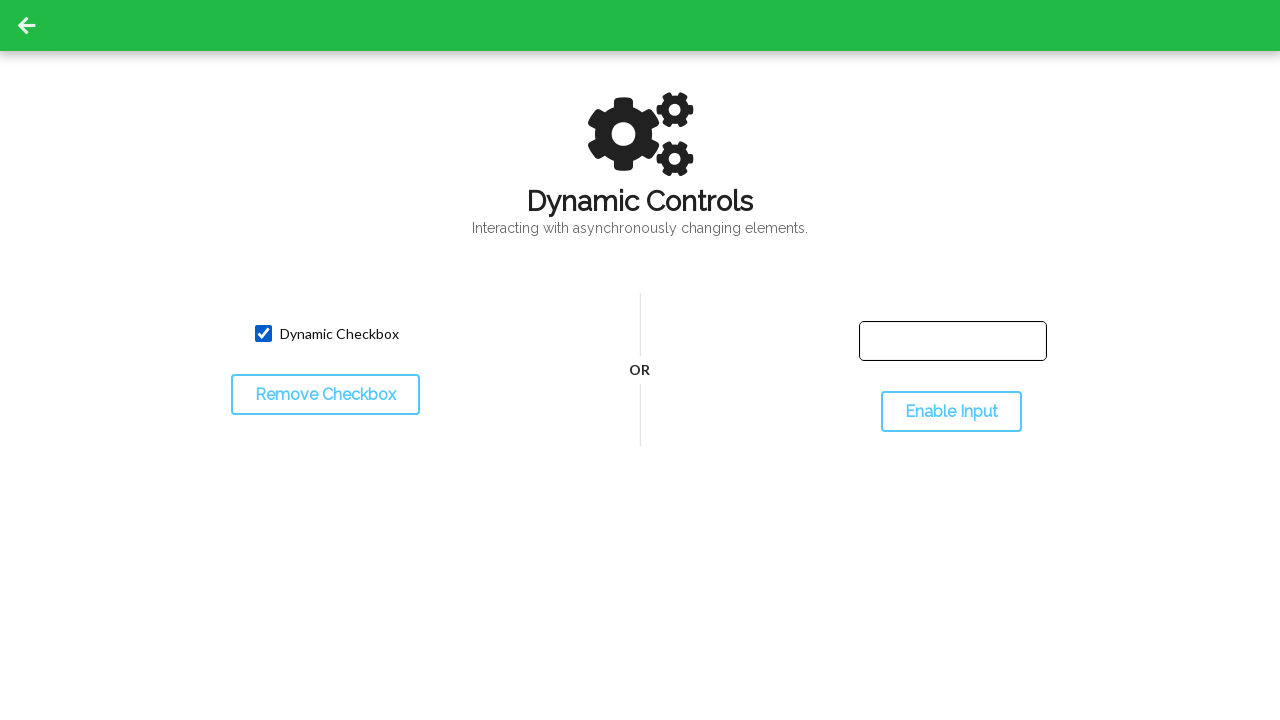